Navigates to Hacker News homepage and scrolls to the bottom of the page to view all content.

Starting URL: https://news.ycombinator.com

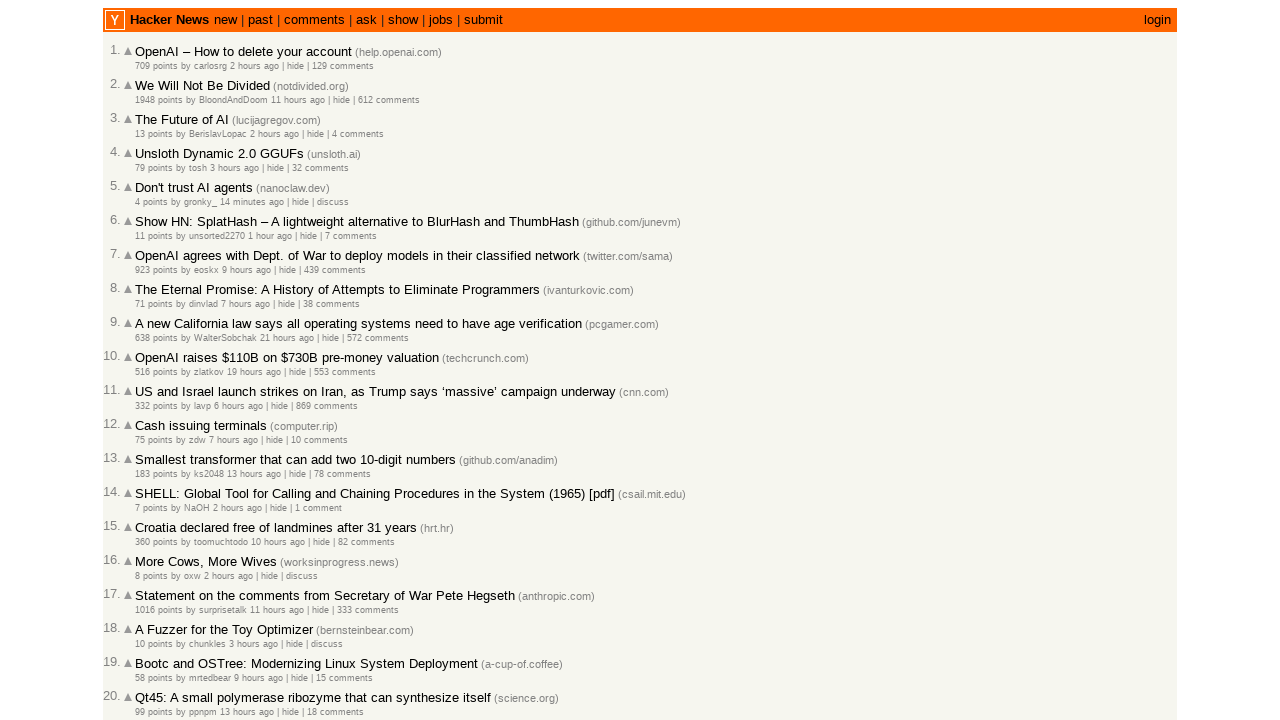

Navigated to Hacker News homepage
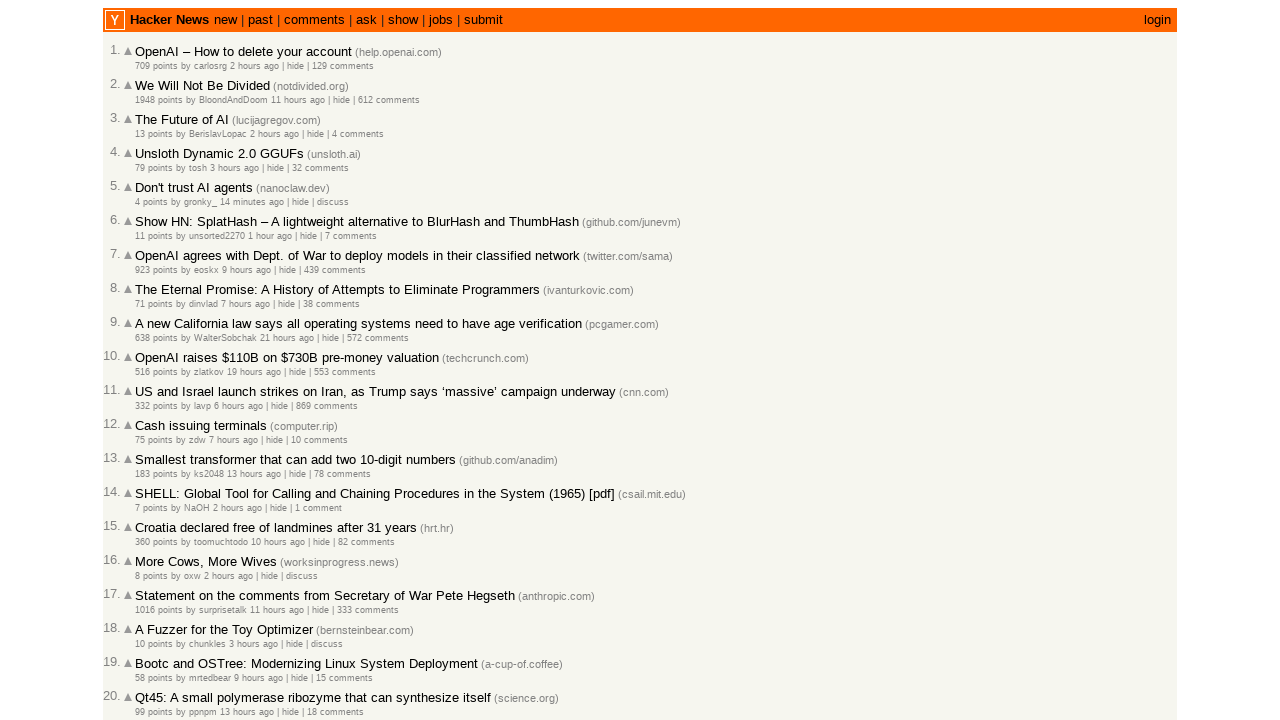

Scrolled to the bottom of the page
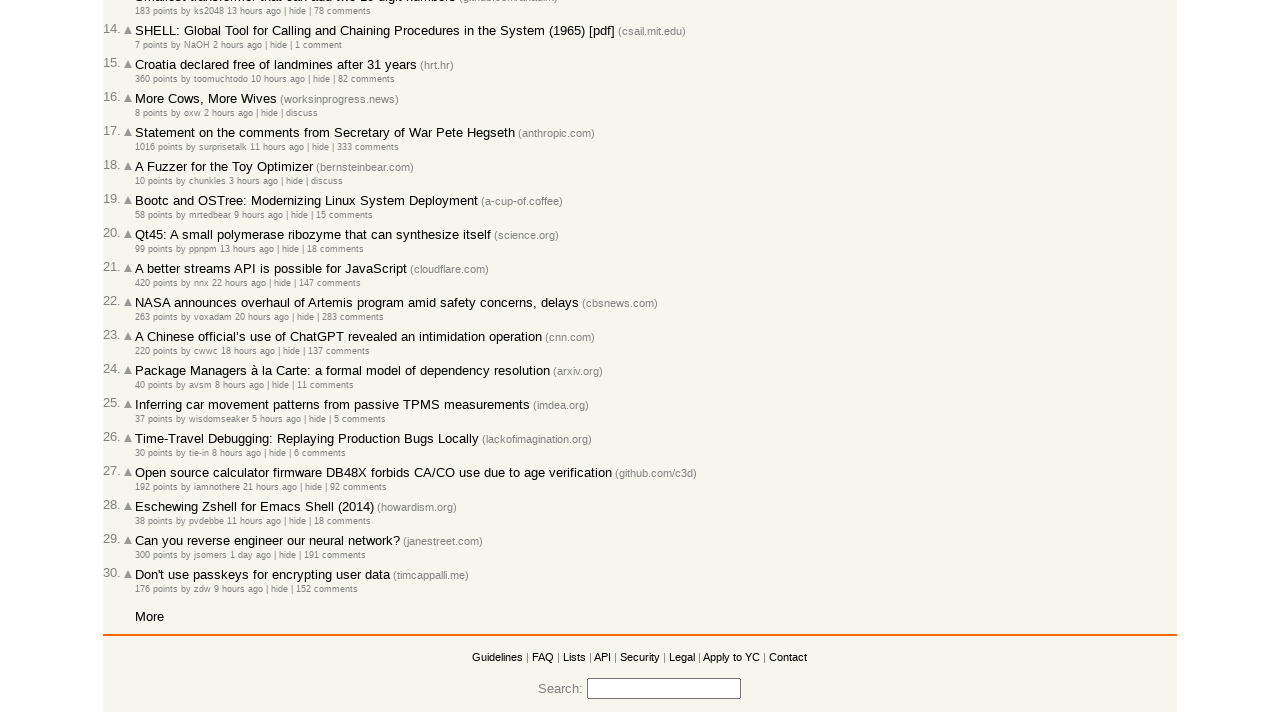

Waited for scroll animation to complete
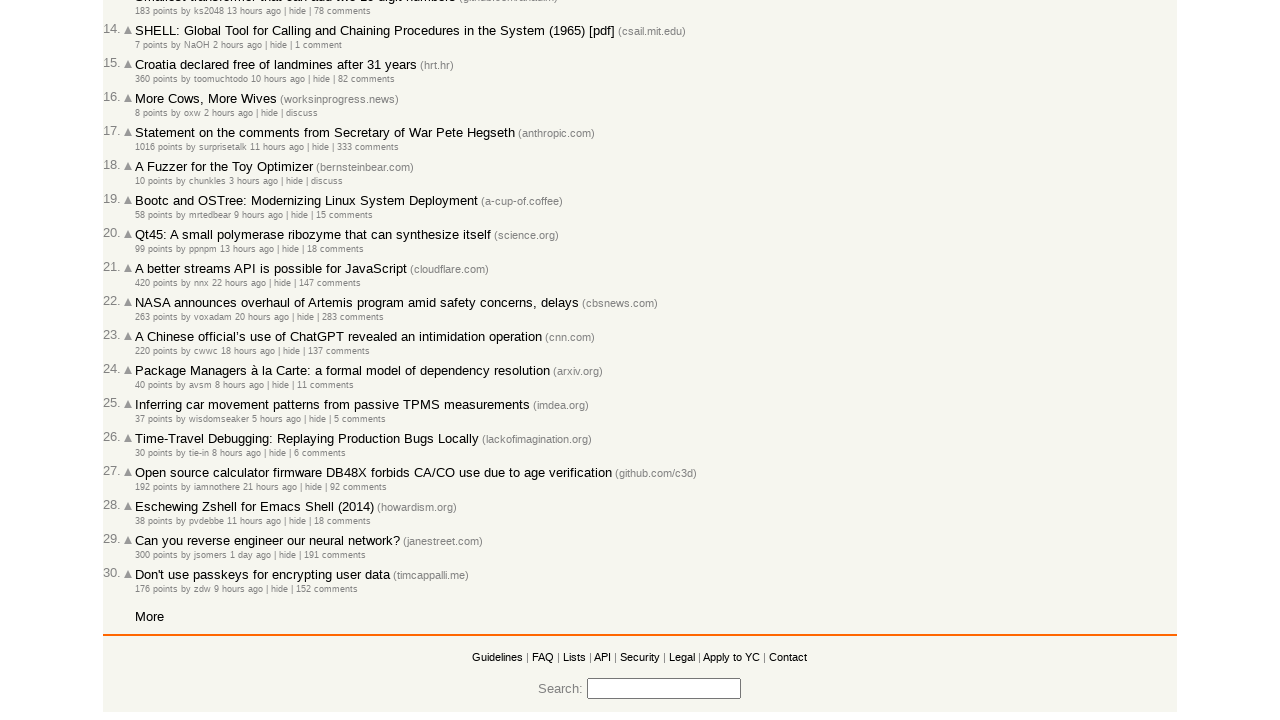

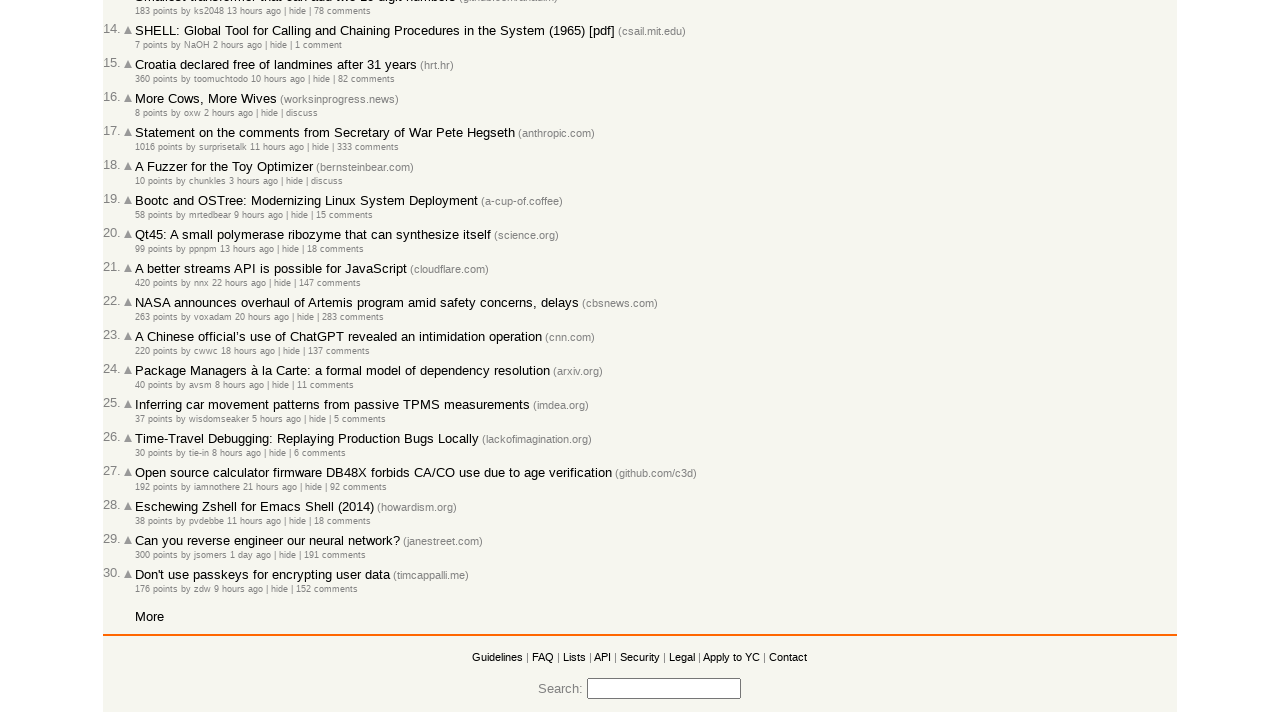